Tests password reset flow by clicking forgot password, reset login, and navigating back to login

Starting URL: https://rahulshettyacademy.com/locatorspractice/

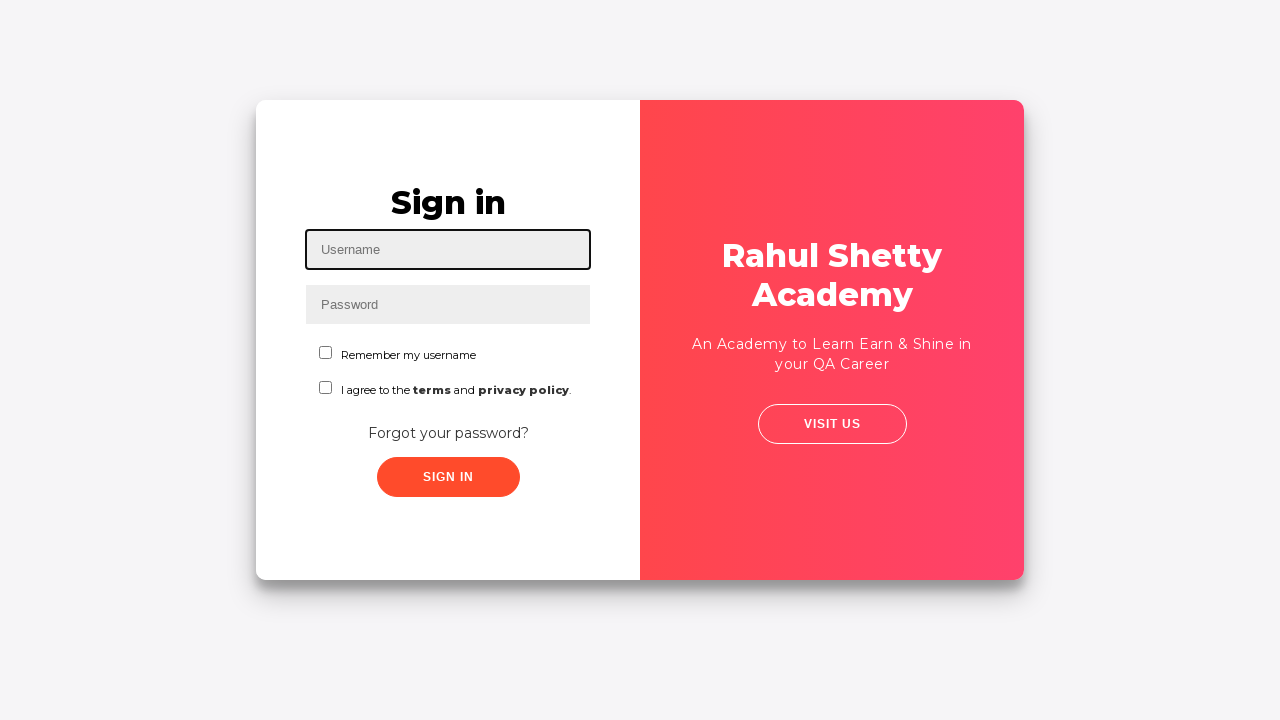

Clicked 'Forgot your password?' link at (448, 433) on xpath=//a[normalize-space()='Forgot your password?']
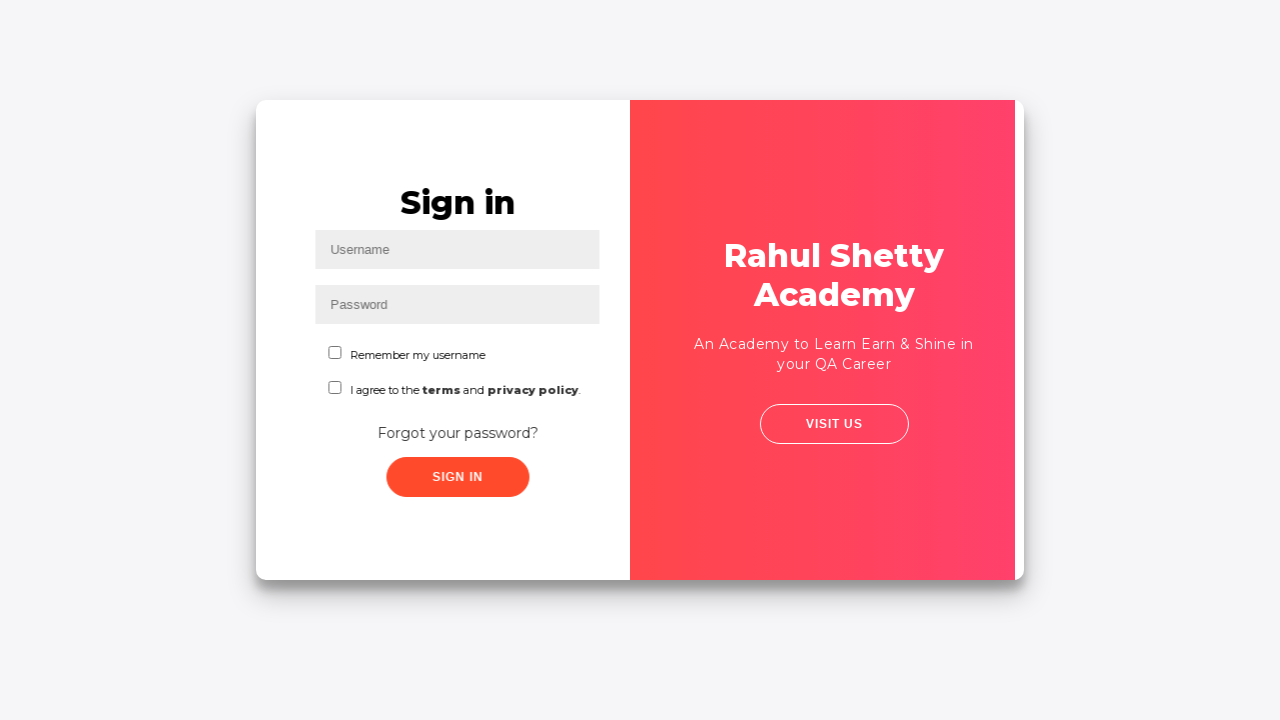

Waited for 'Reset Login' button to be visible
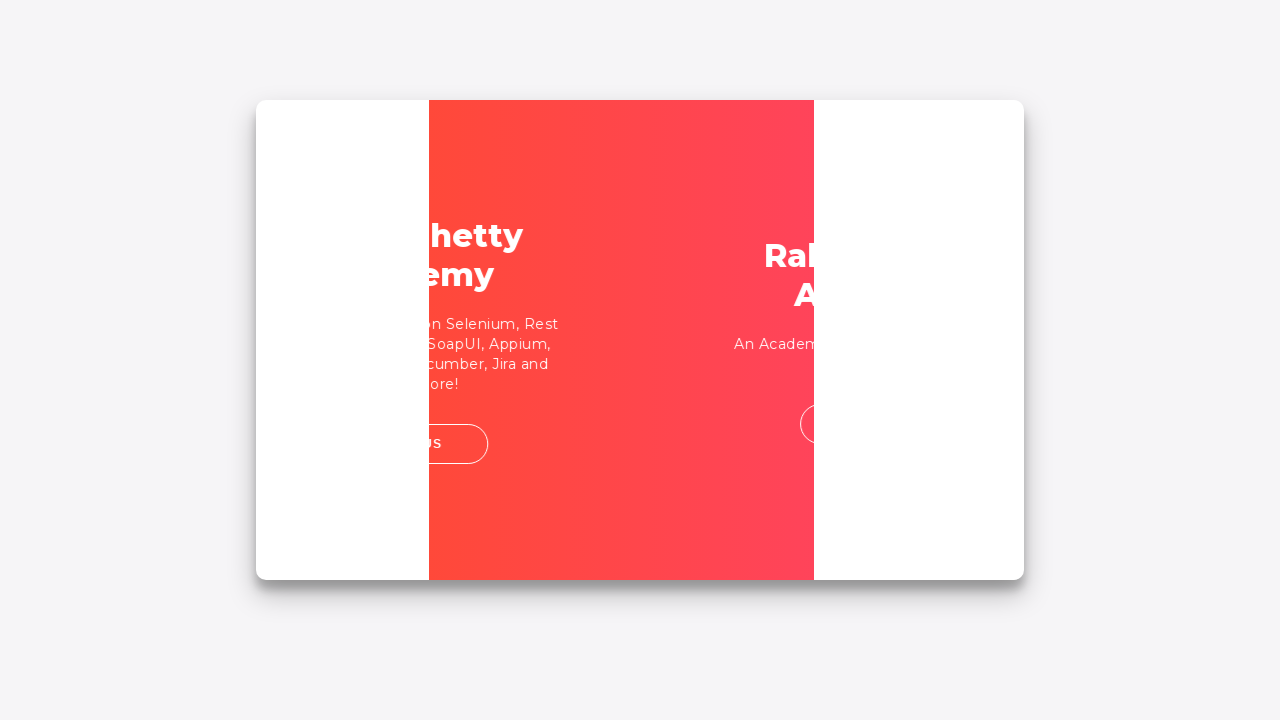

Clicked 'Reset Login' button at (899, 436) on xpath=//button[normalize-space()='Reset Login']
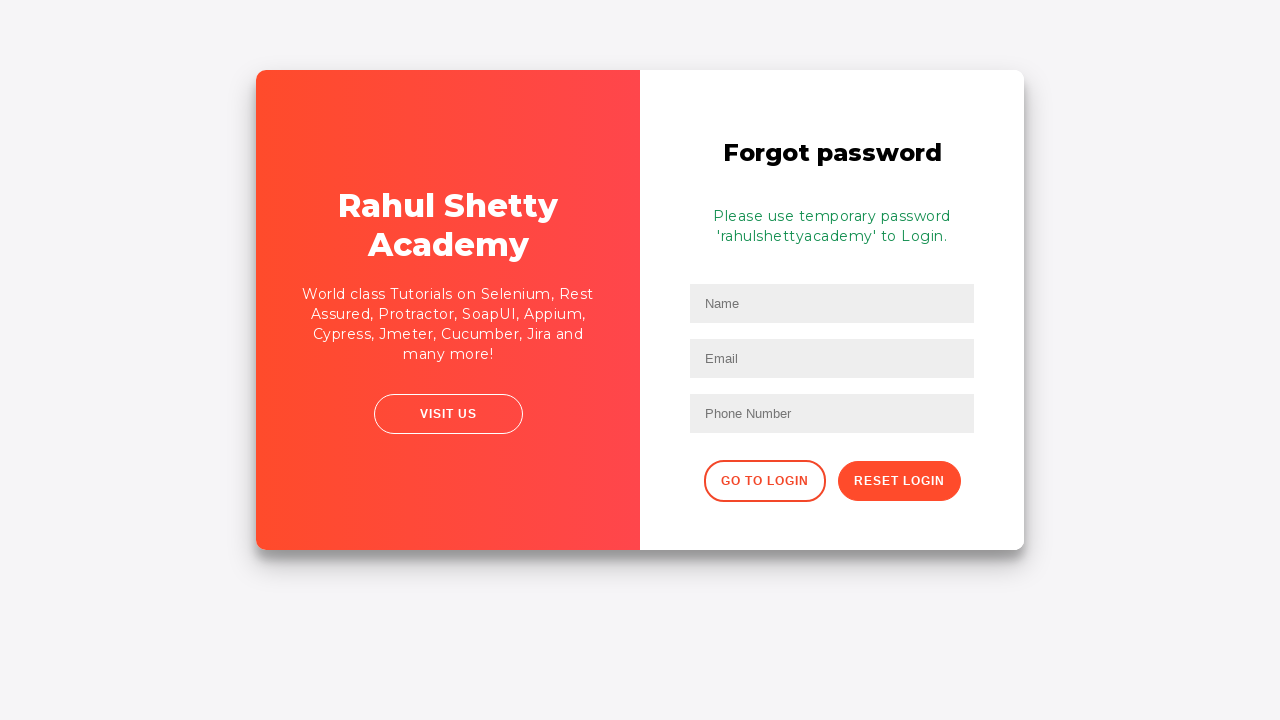

Retrieved info message: Please use temporary password 'rahulshettyacademy' to Login. 
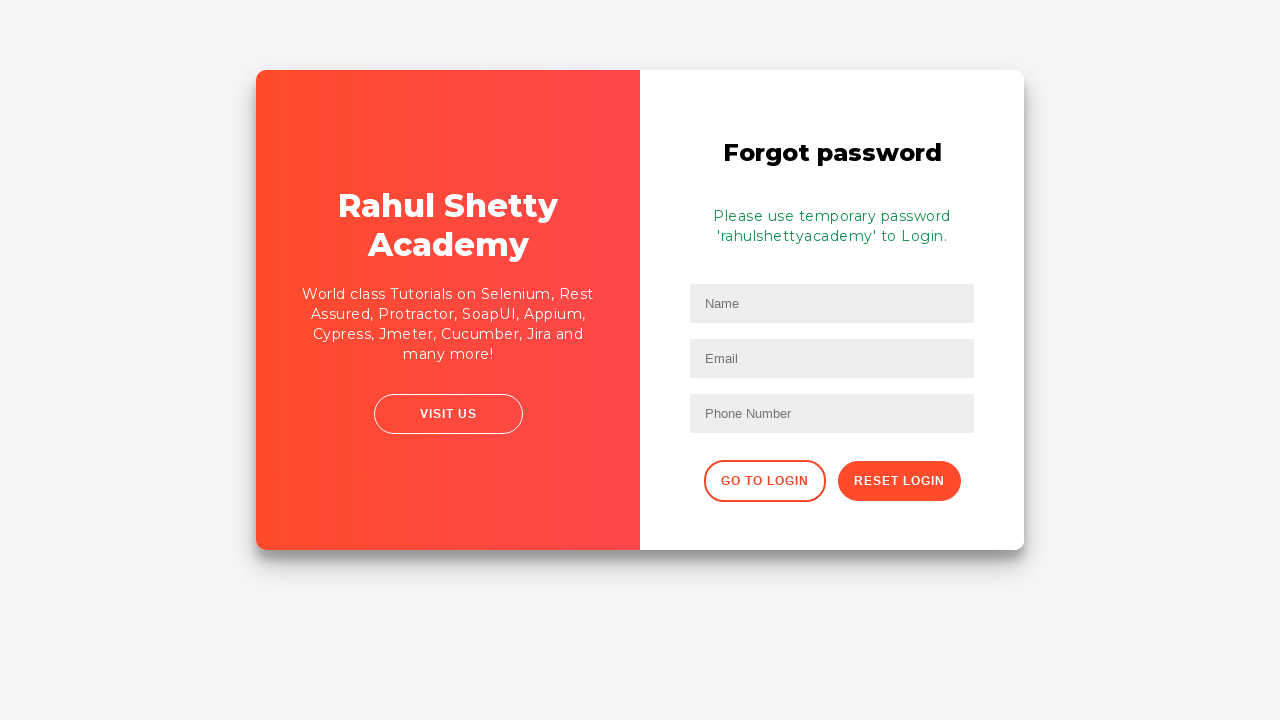

Waited for 'Go to Login' button to be visible
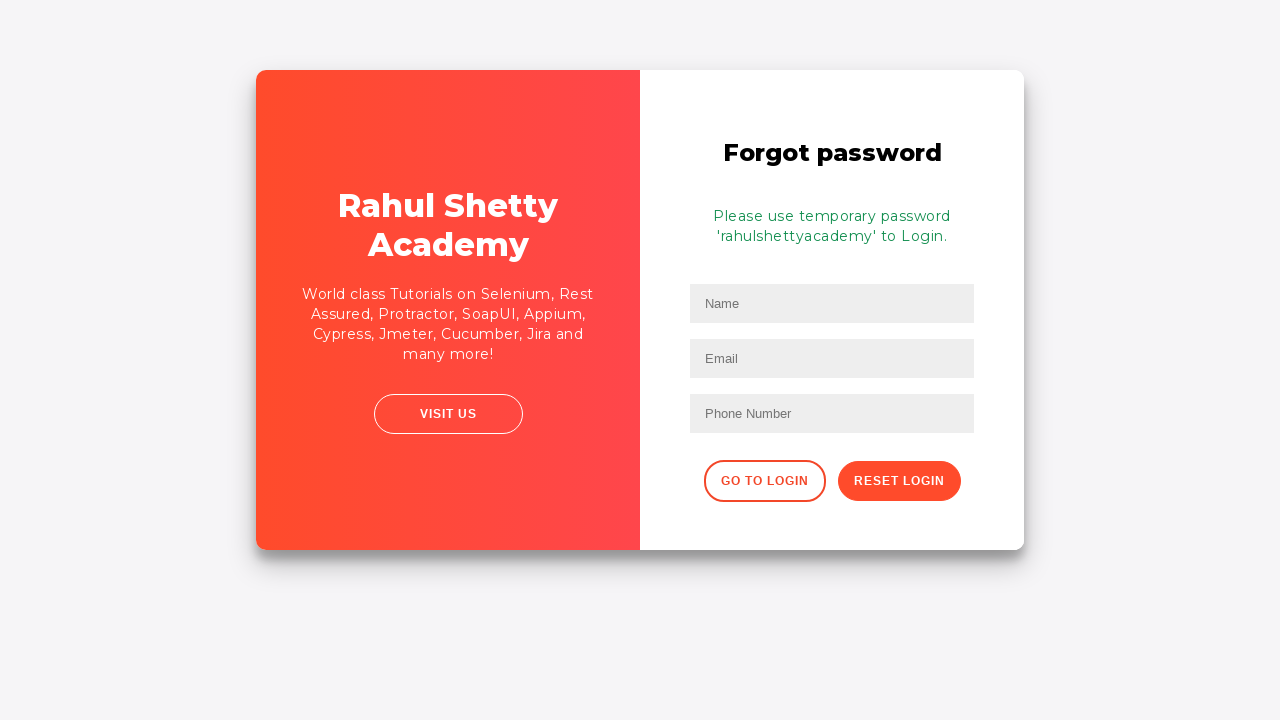

Clicked 'Go to Login' button to navigate back to login page at (764, 481) on xpath=//button[normalize-space()='Go to Login']
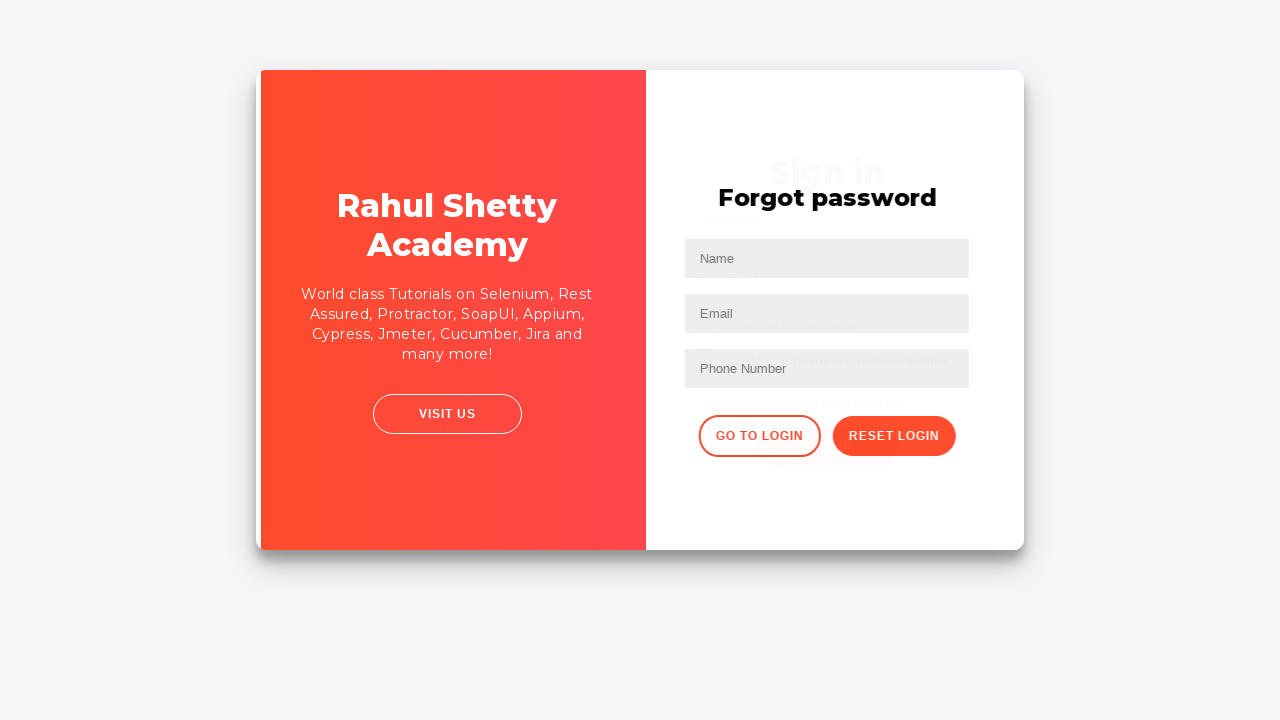

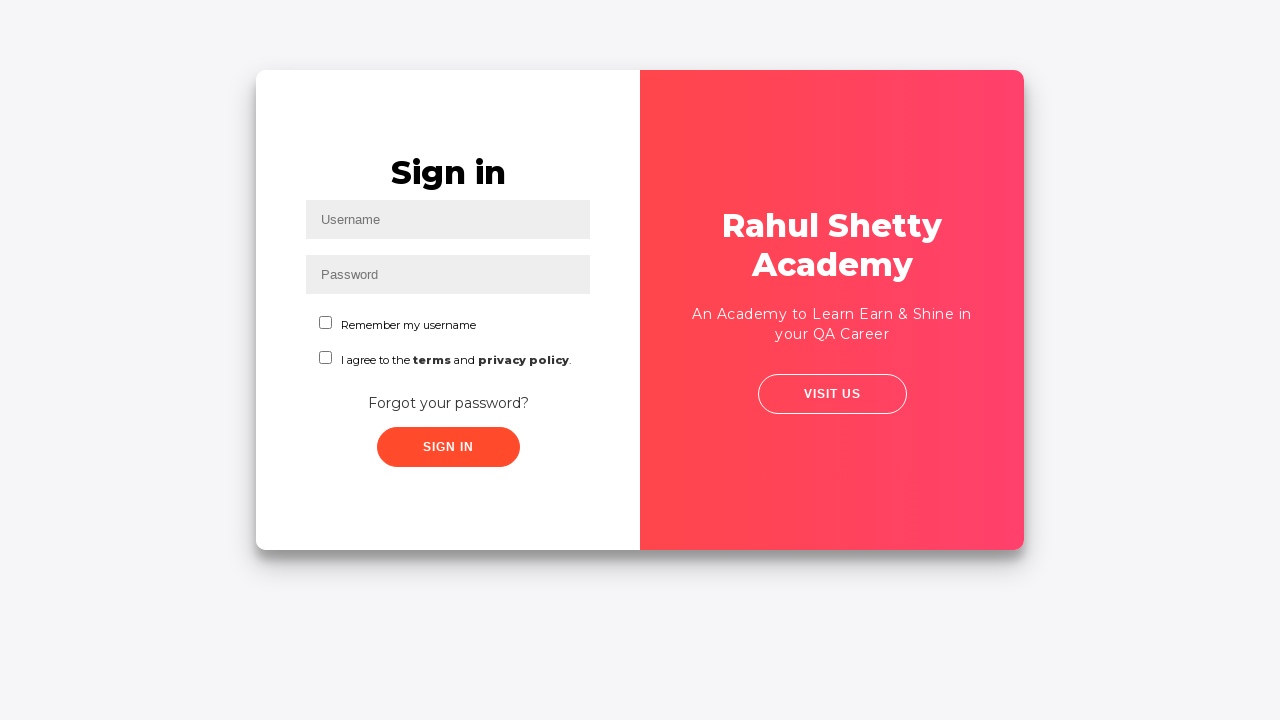